Tests that an error message is shown when trying to save an empty name field

Starting URL: https://devmountain-qa.github.io/employee-manager/1.2_Version/index.html

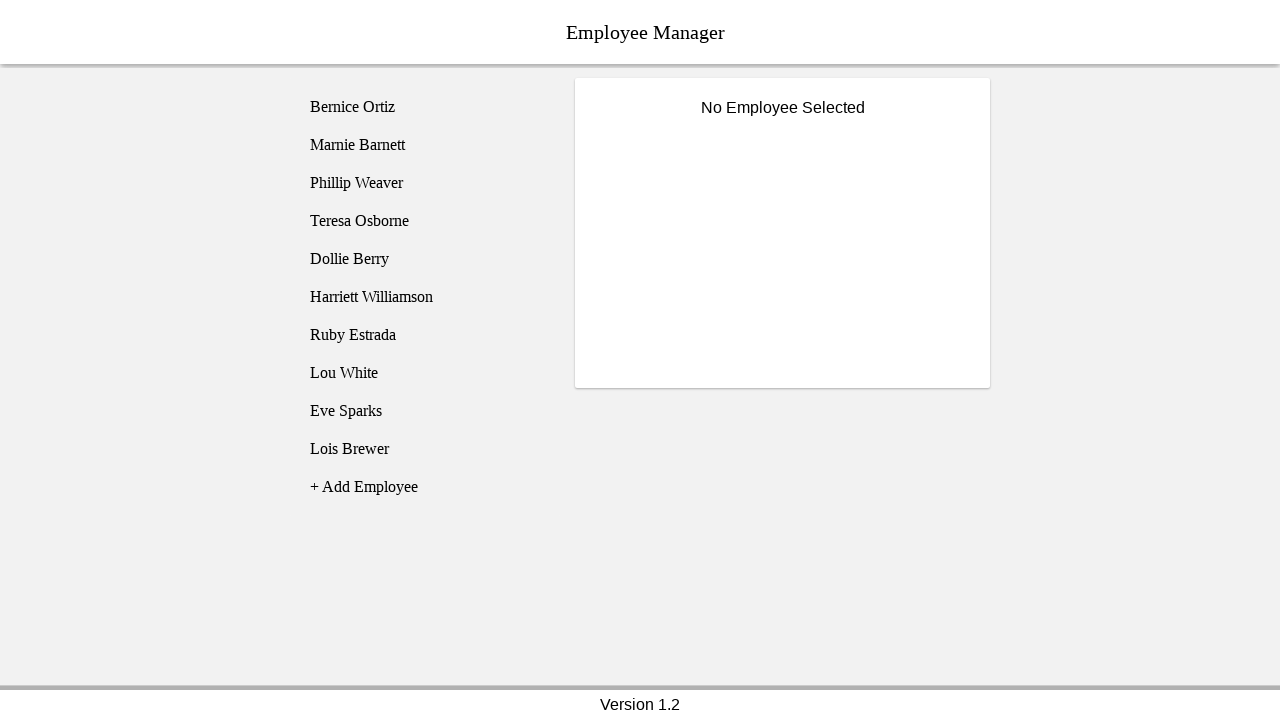

Clicked on Bernice Ortiz employee at (425, 107) on [name='employee1']
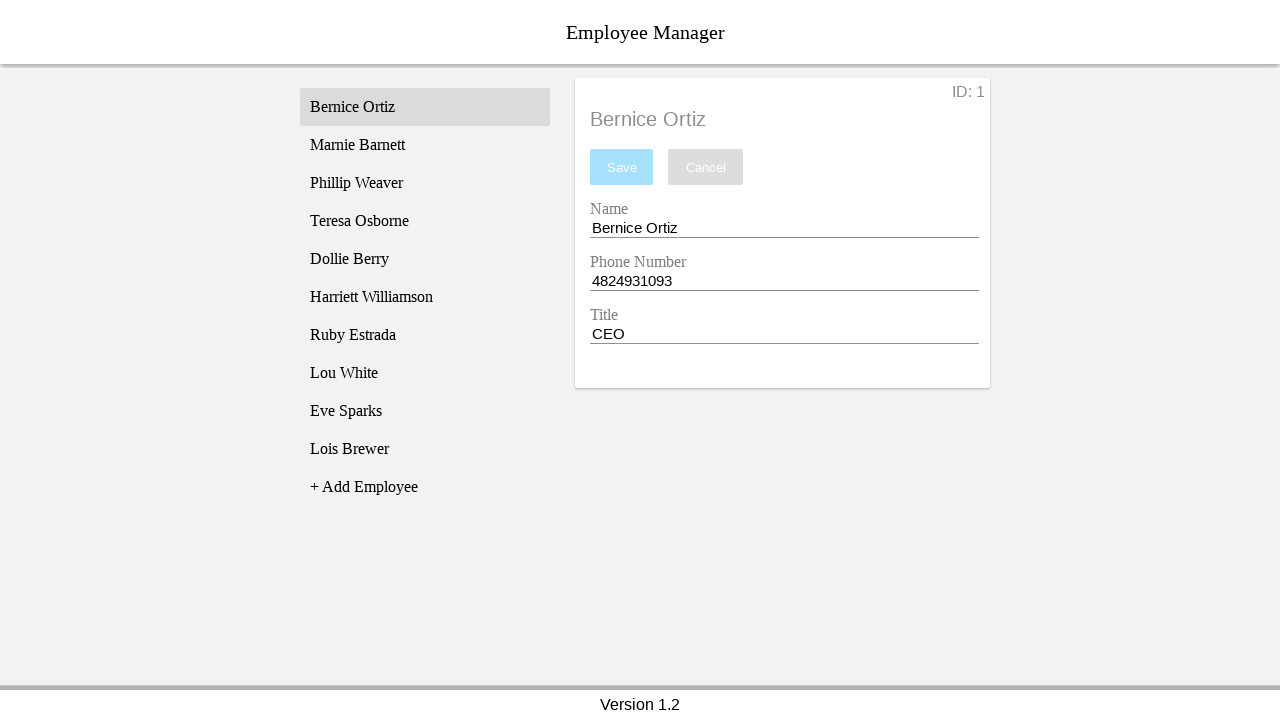

Name input field became visible
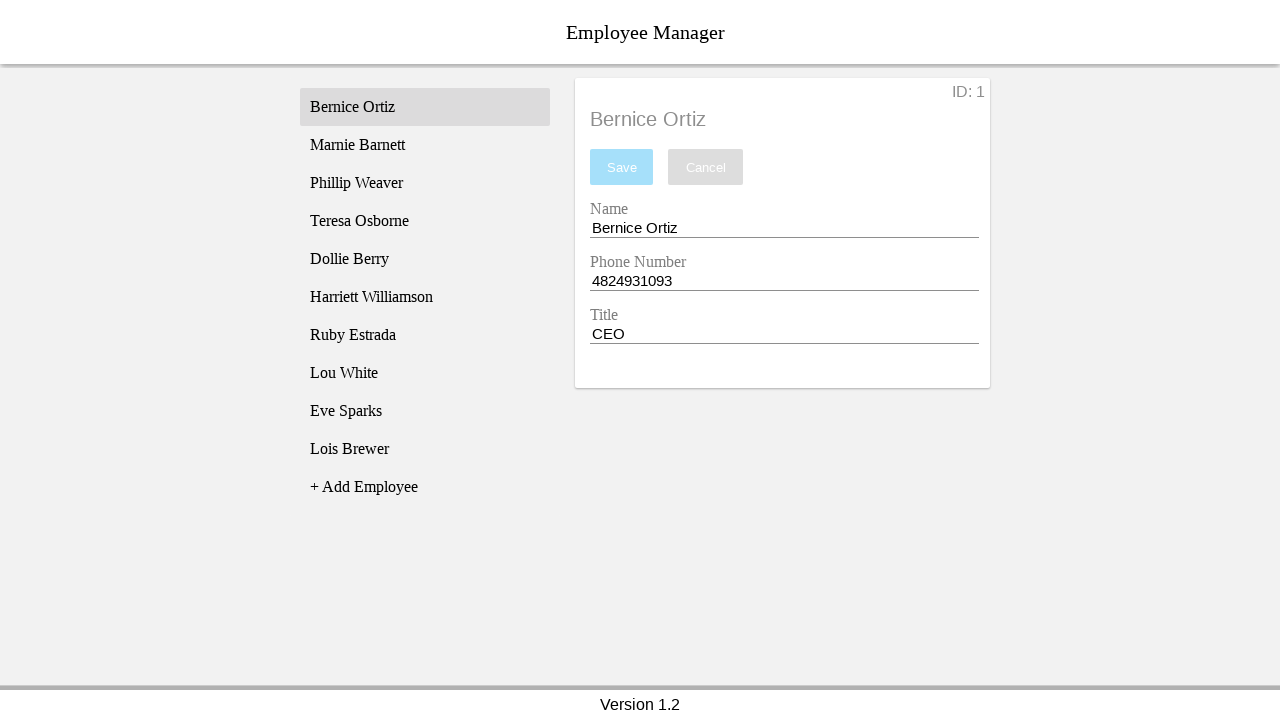

Cleared the name input field completely on [name='nameEntry']
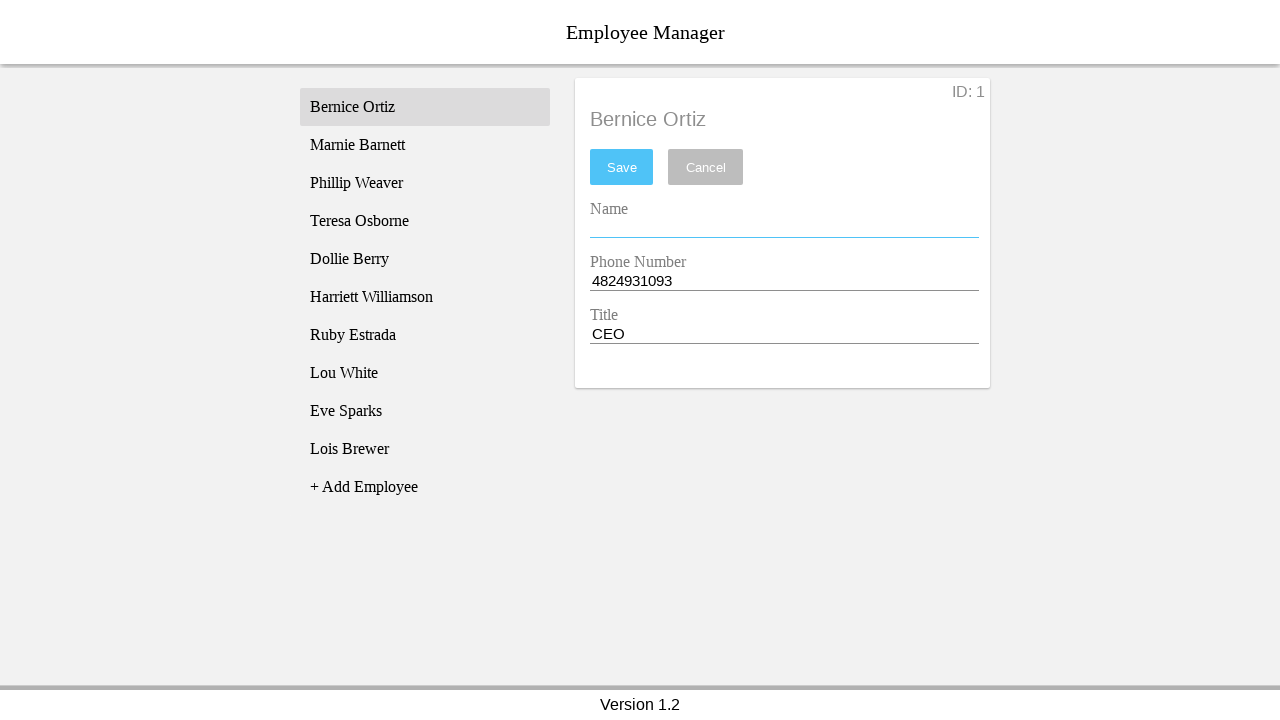

Pressed space in name field to trigger validation on [name='nameEntry']
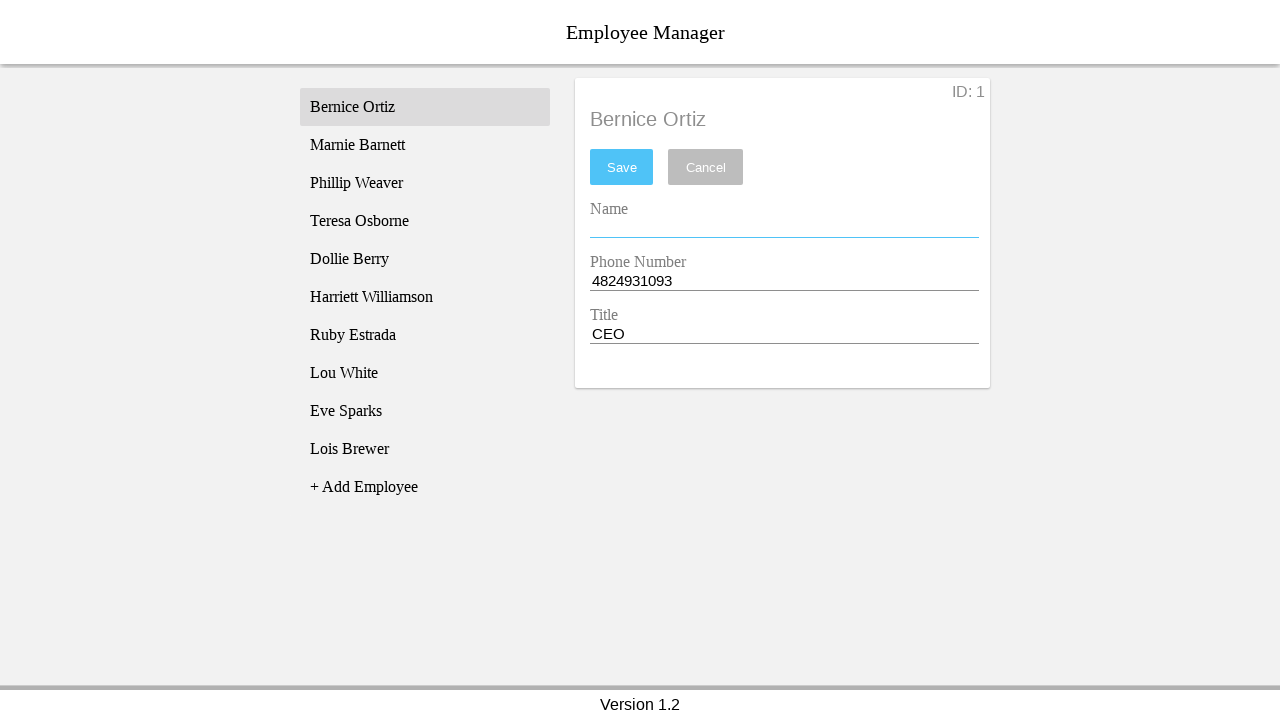

Pressed backspace in name field on [name='nameEntry']
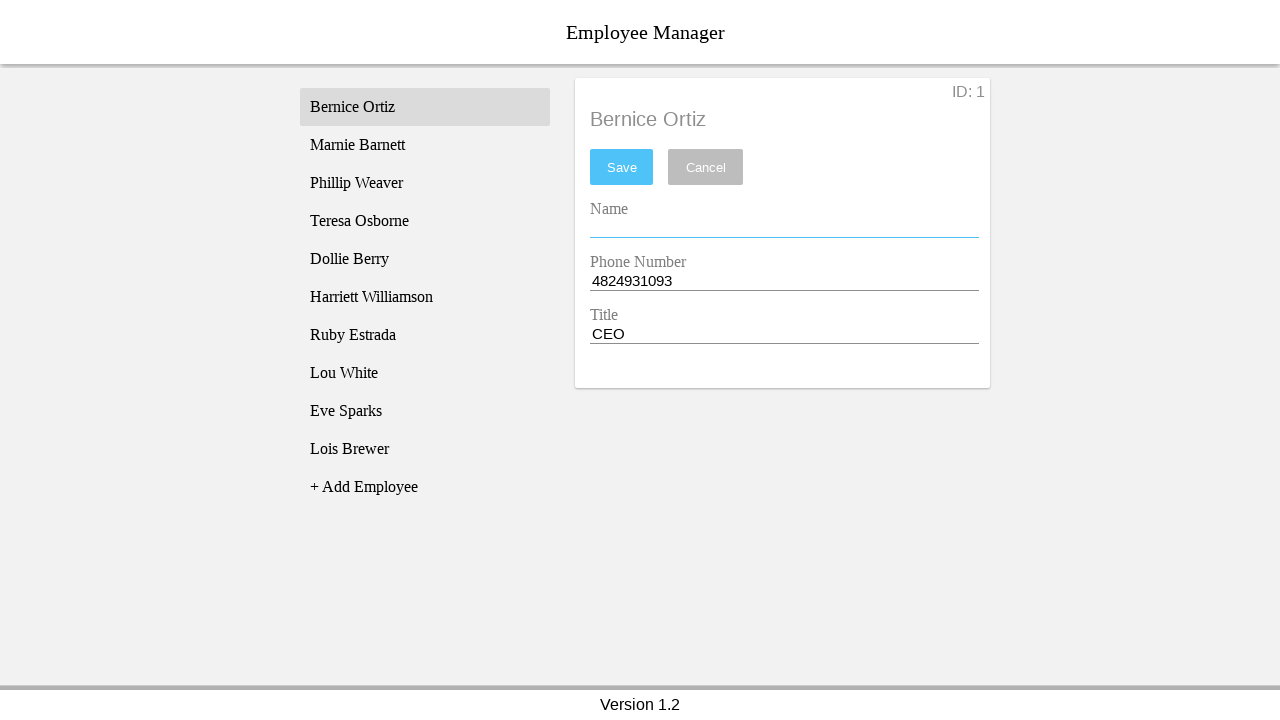

Clicked save button at (622, 167) on #saveBtn
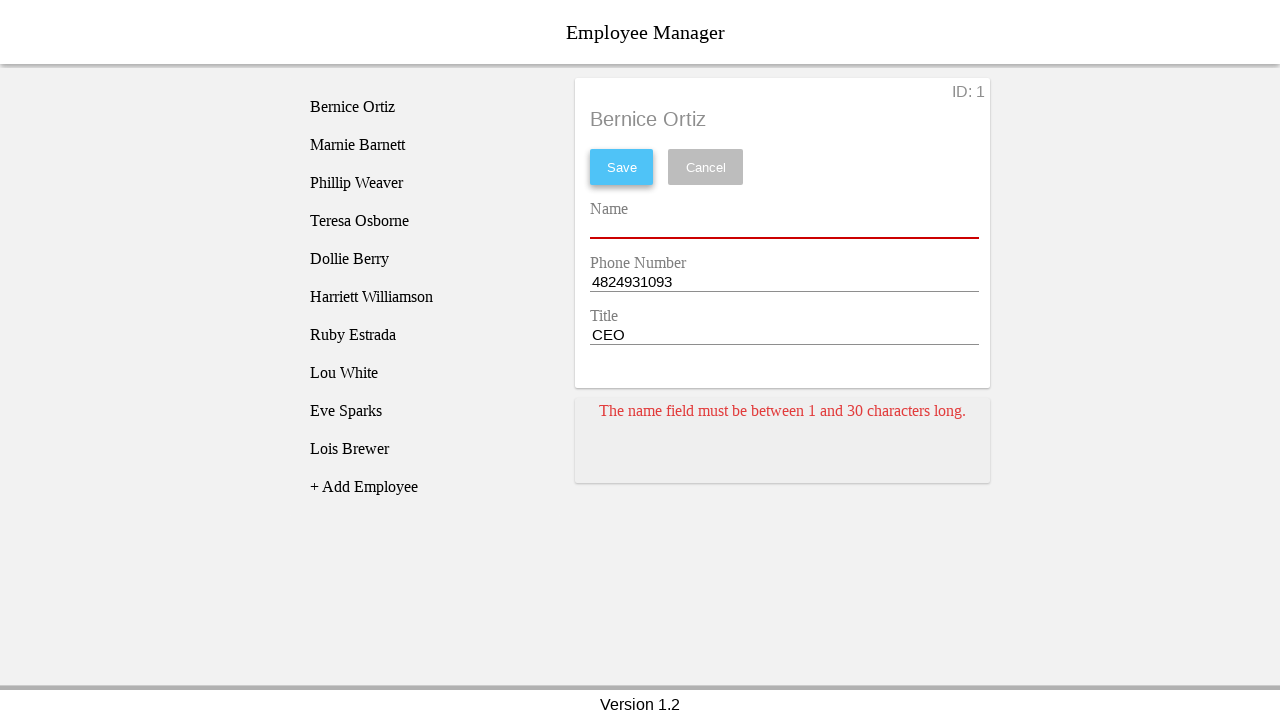

Error card displayed for empty name field
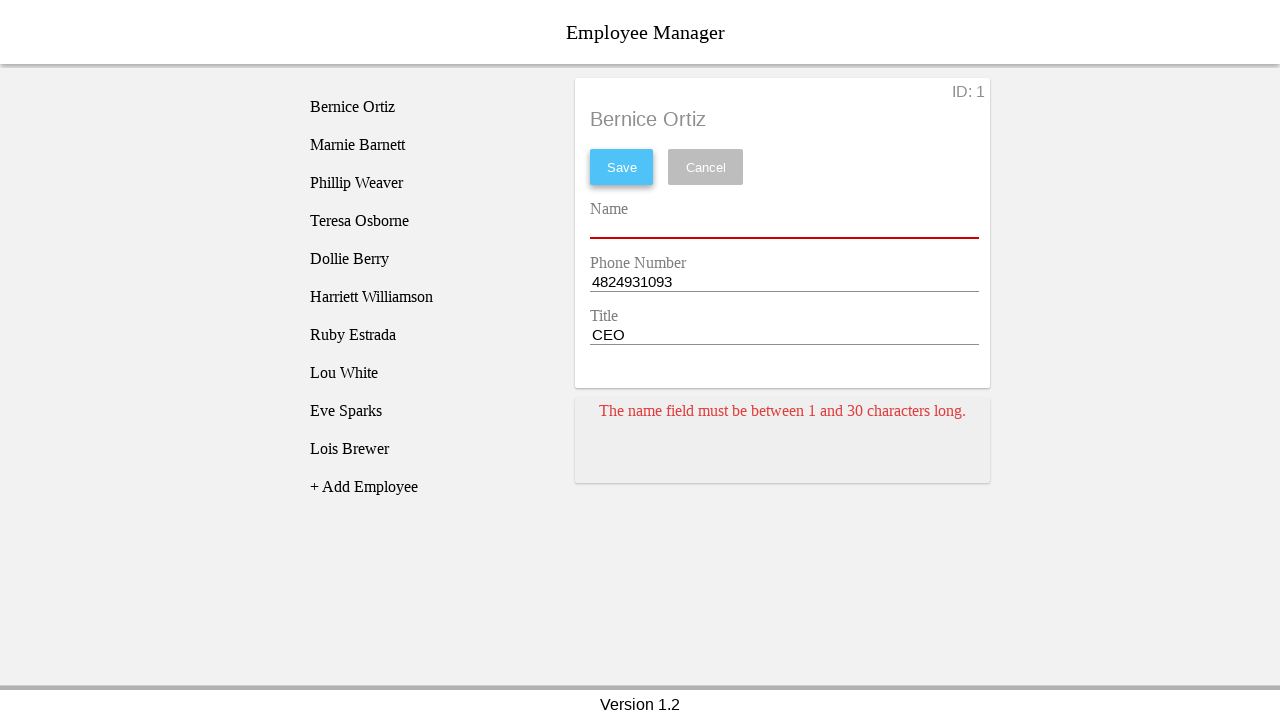

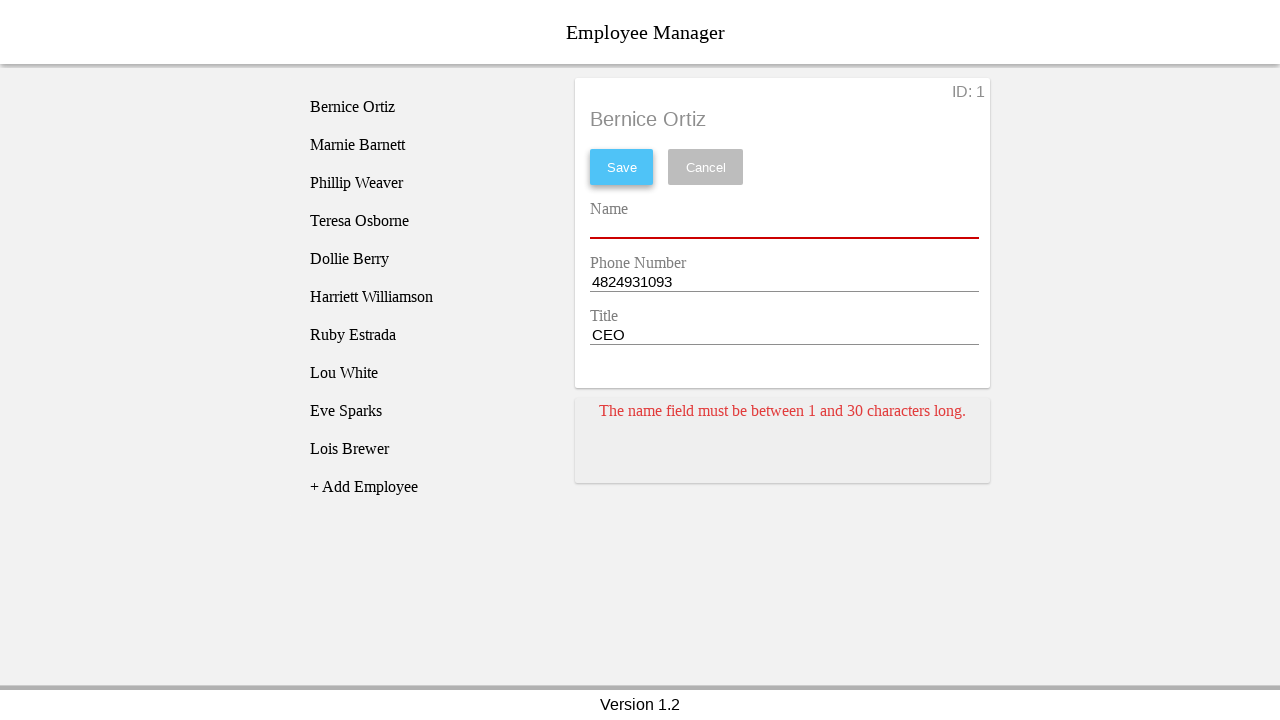